Tests the selectable widget functionality by navigating to the Interactions section, switching to Grid view, and selecting multiple items (Two, Five, Eight) to verify they become active.

Starting URL: https://demoqa.com/

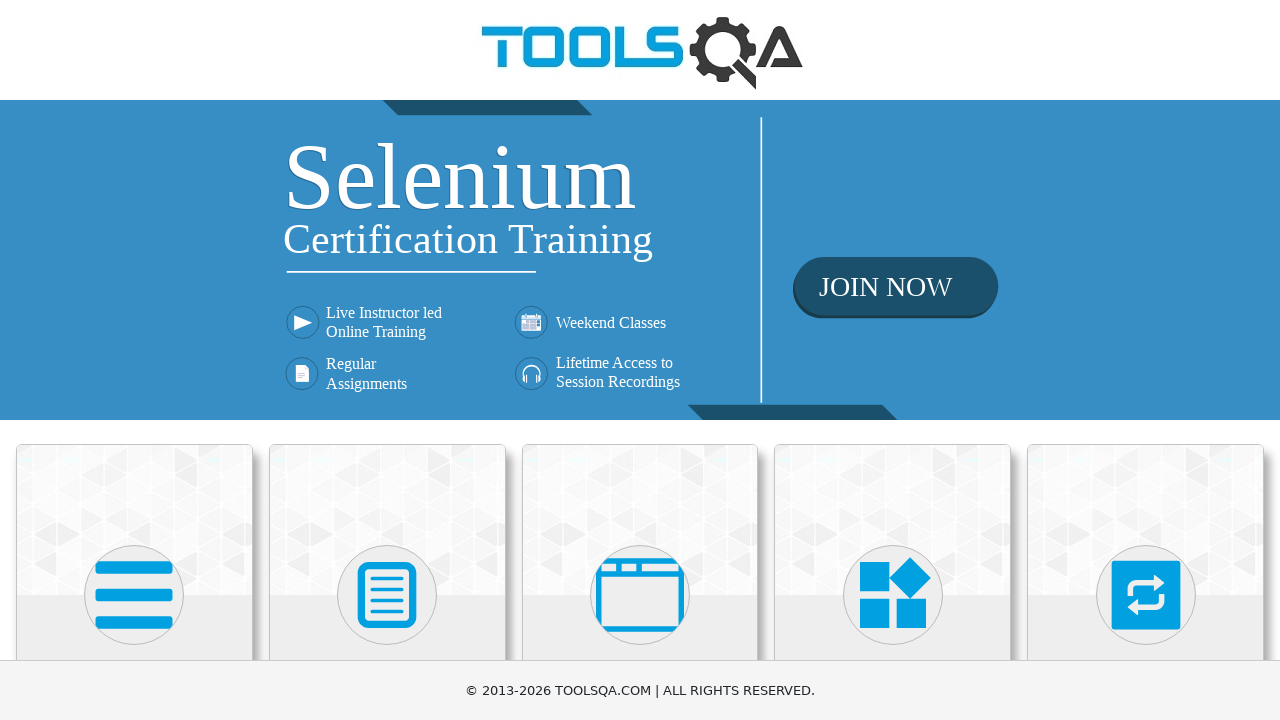

Clicked on Widgets heading at (893, 360) on internal:role=heading[name="Widgets"i]
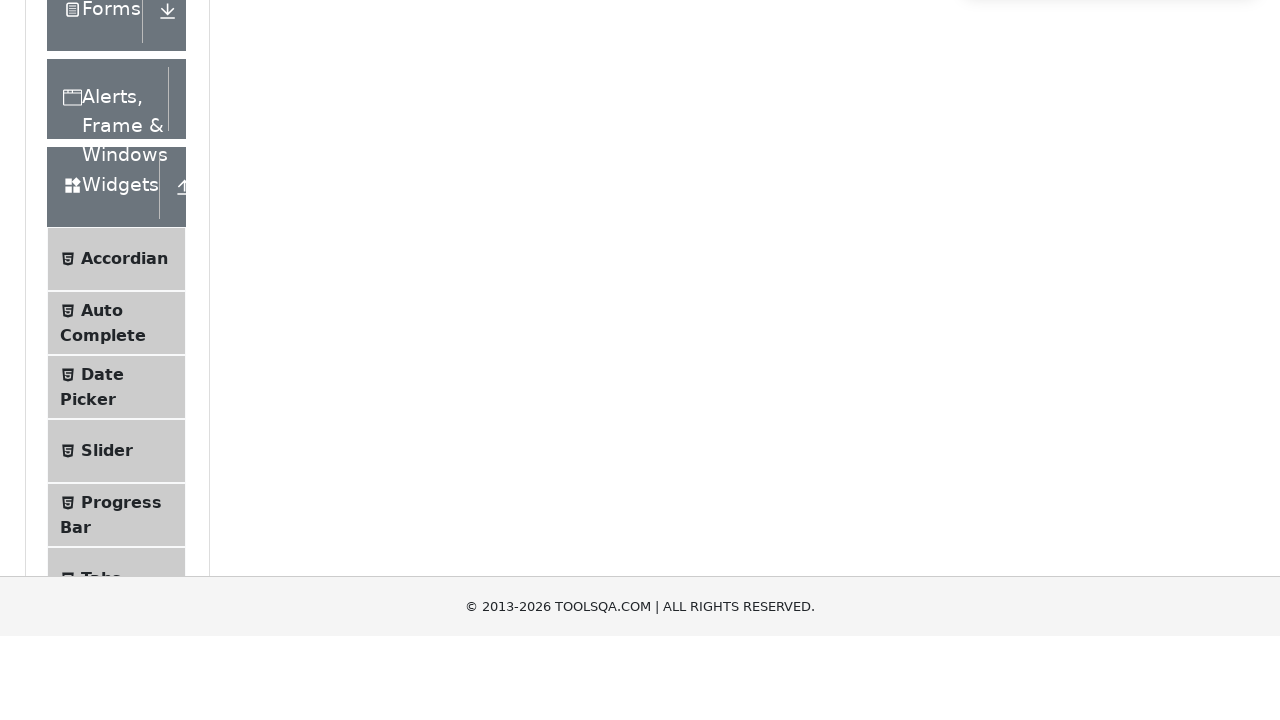

Clicked on Interactions section at (121, 475) on internal:text="Interactions"i
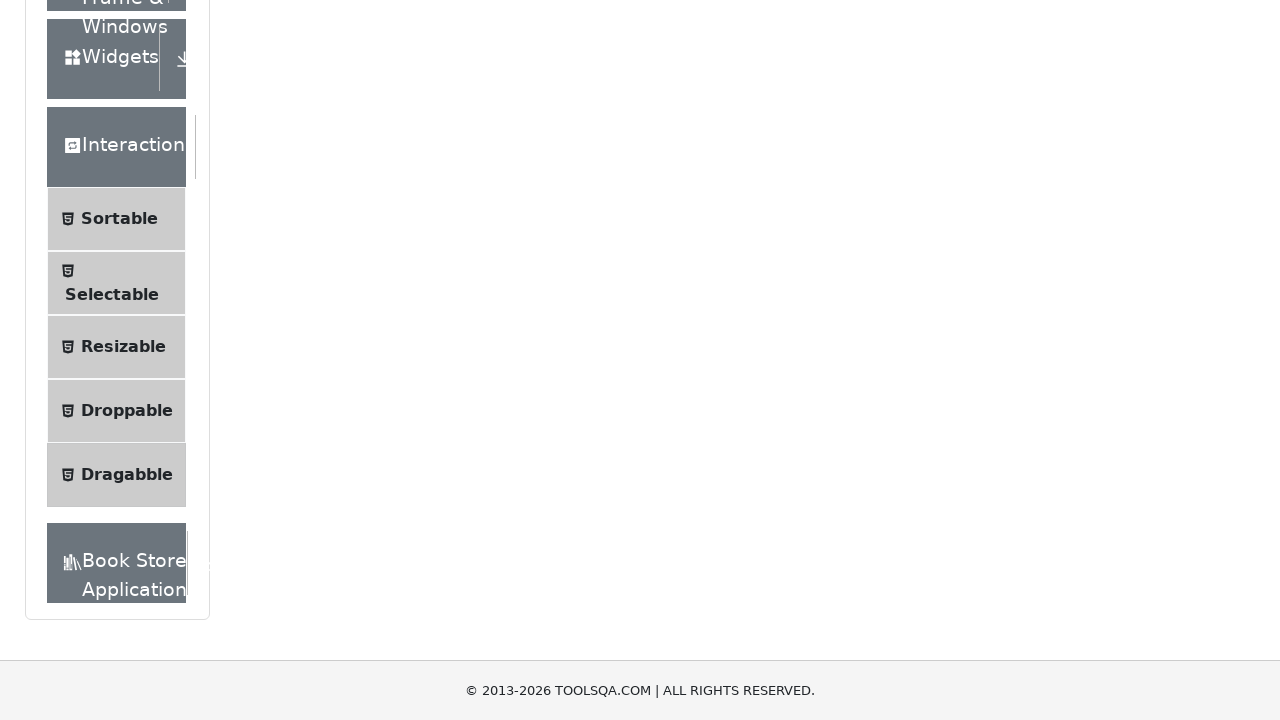

Clicked on Selectable option at (112, 295) on internal:text="Selectable"i
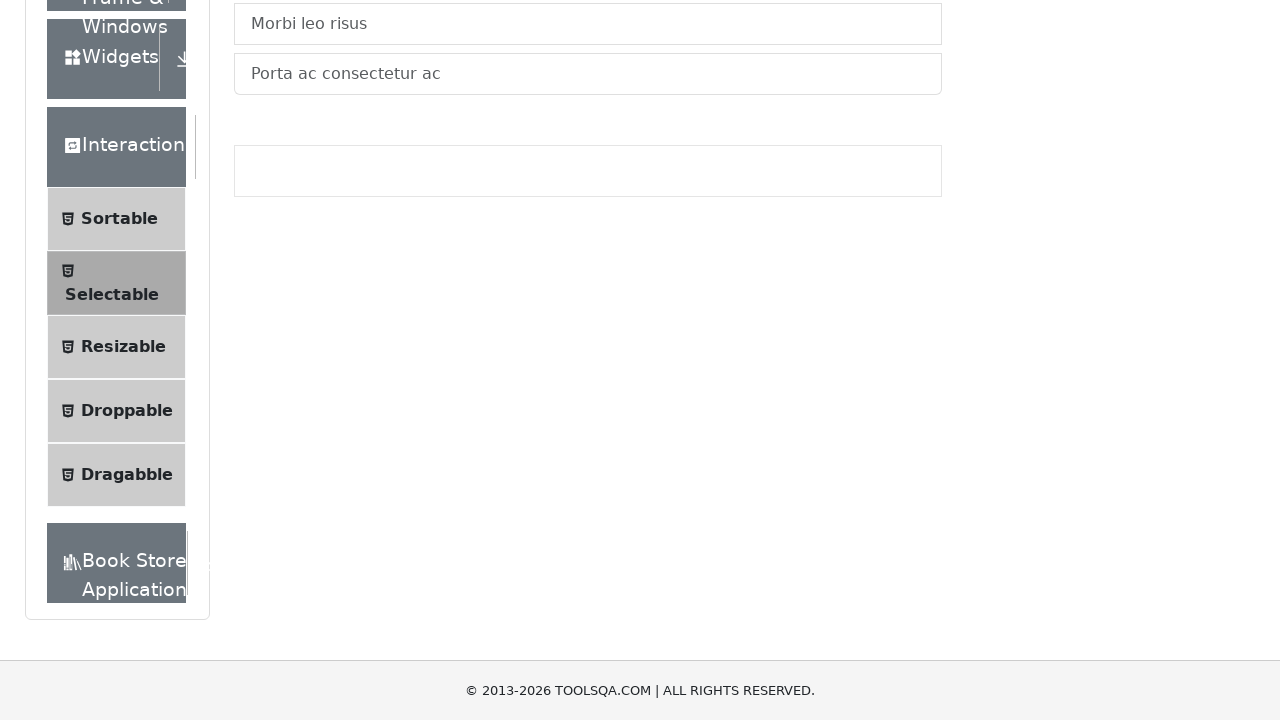

Switched to Grid view at (328, 244) on internal:role=tab[name="Grid"i]
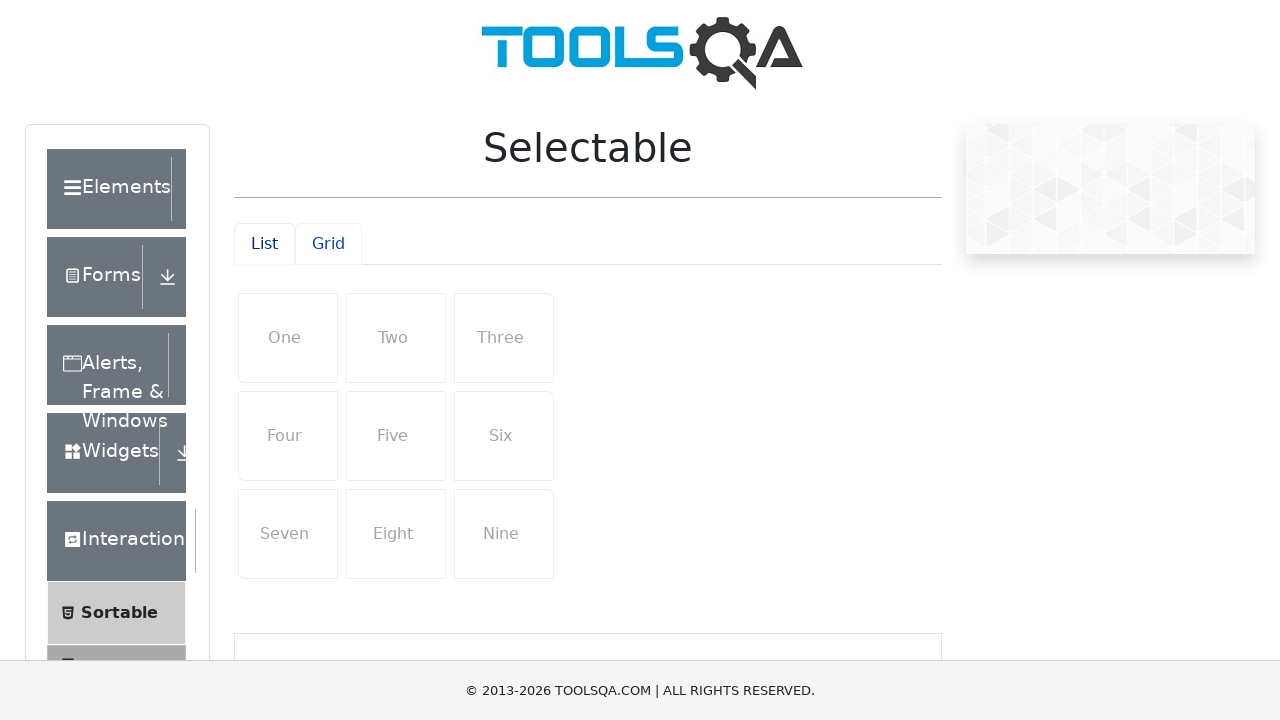

Selected 'Two' item at (396, 338) on internal:text="Two"i
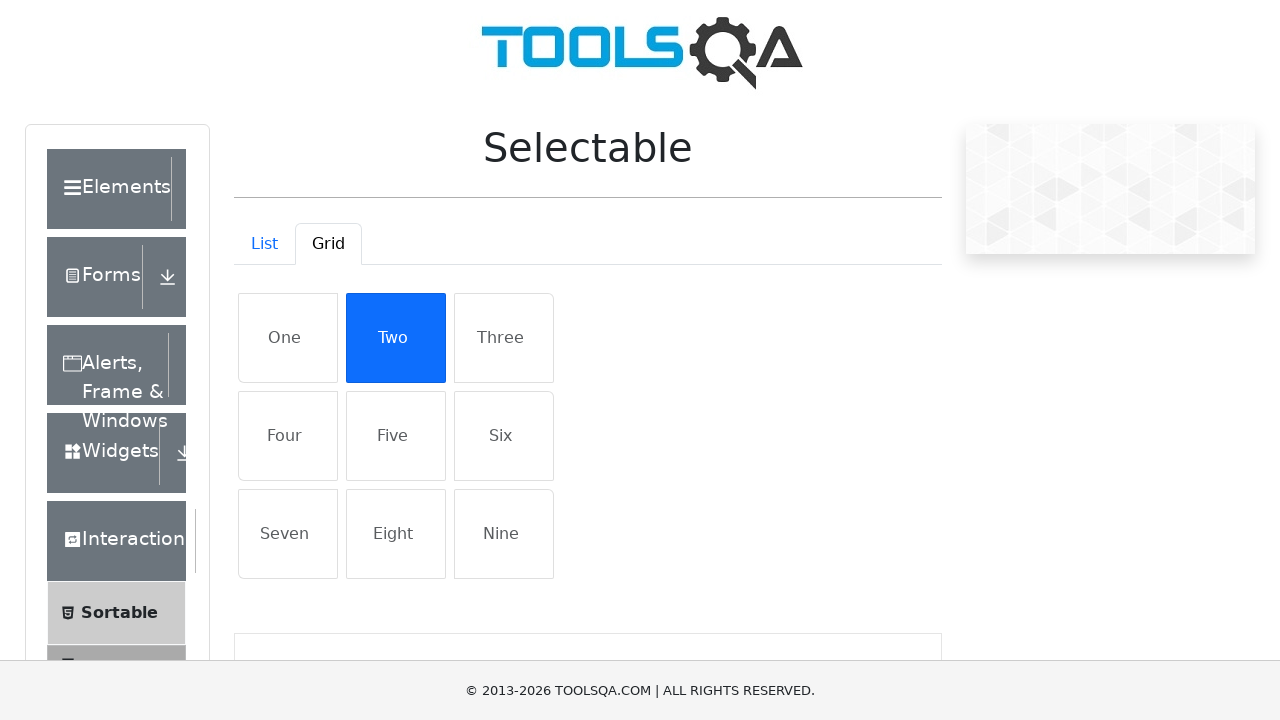

Selected 'Five' item at (396, 436) on internal:text="Five"i
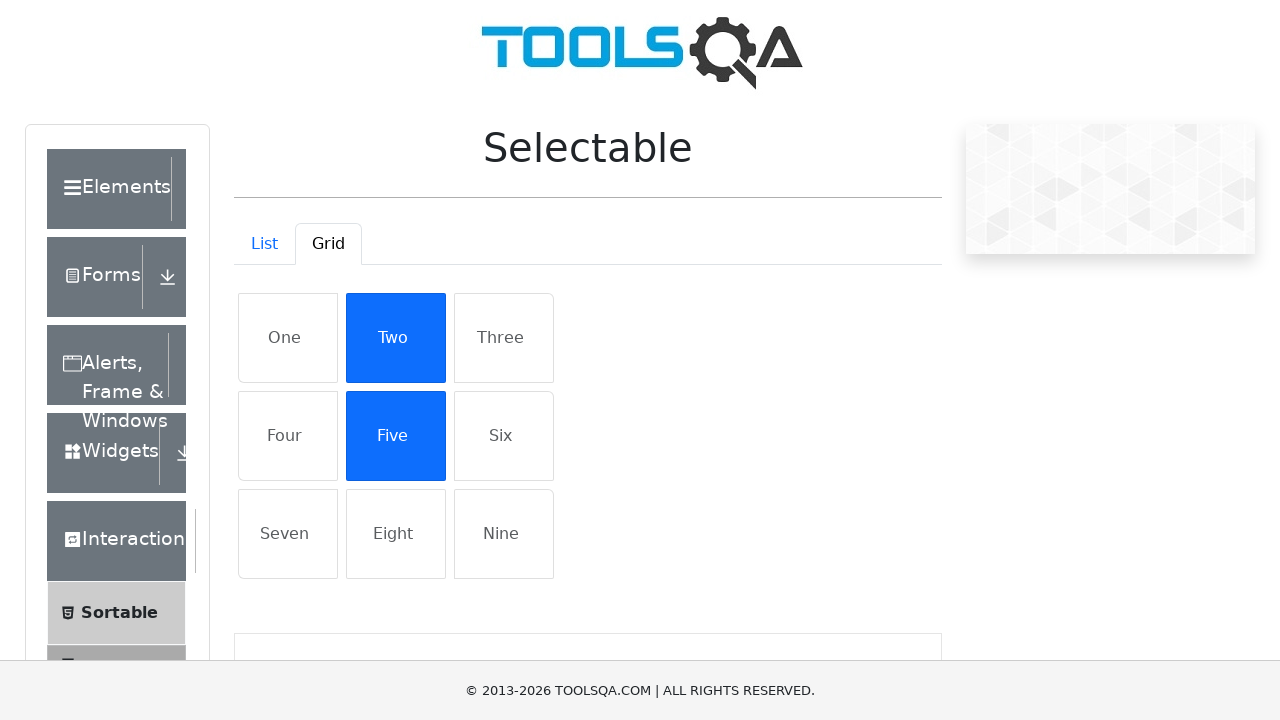

Selected 'Eight' item at (396, 534) on internal:text="Eight"i
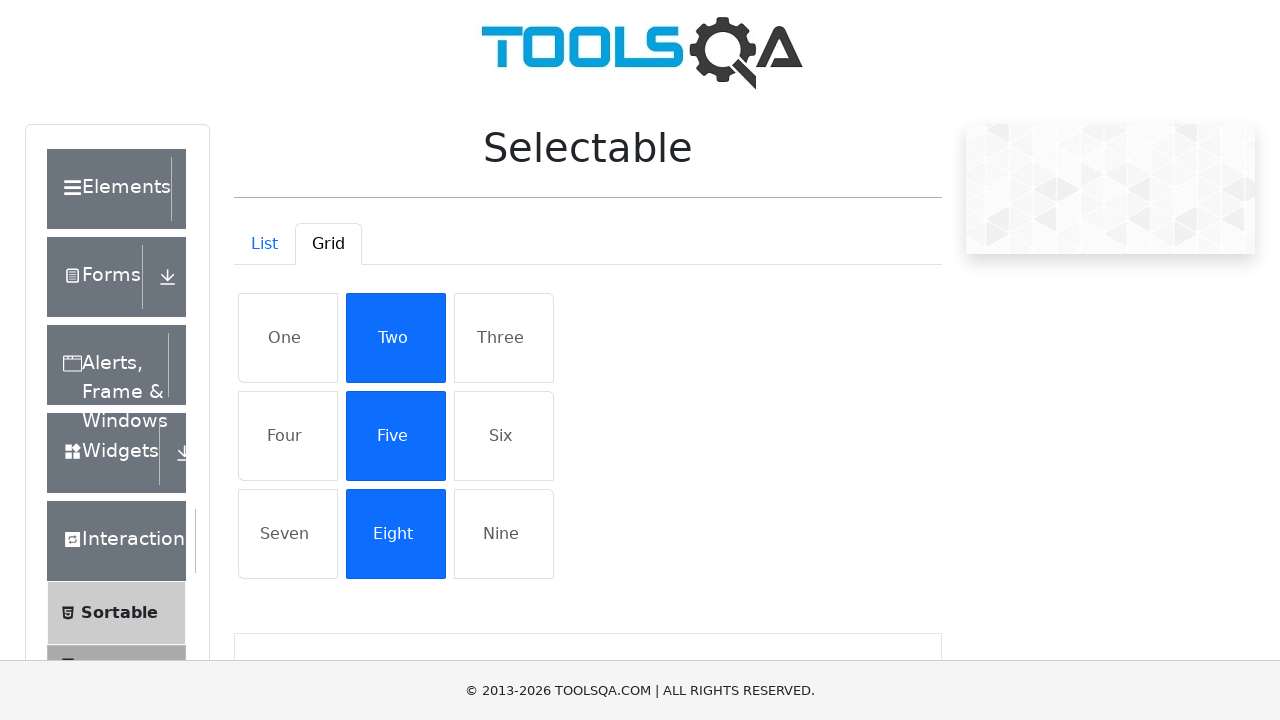

Verified selected items are active
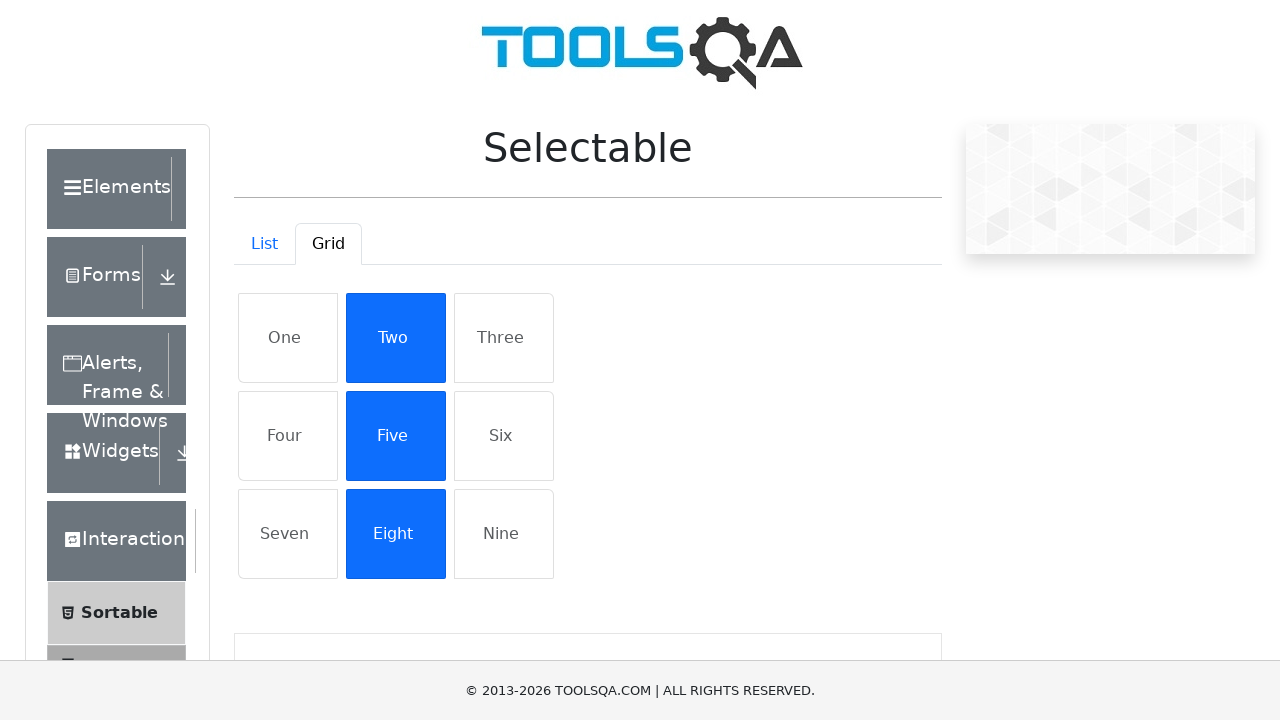

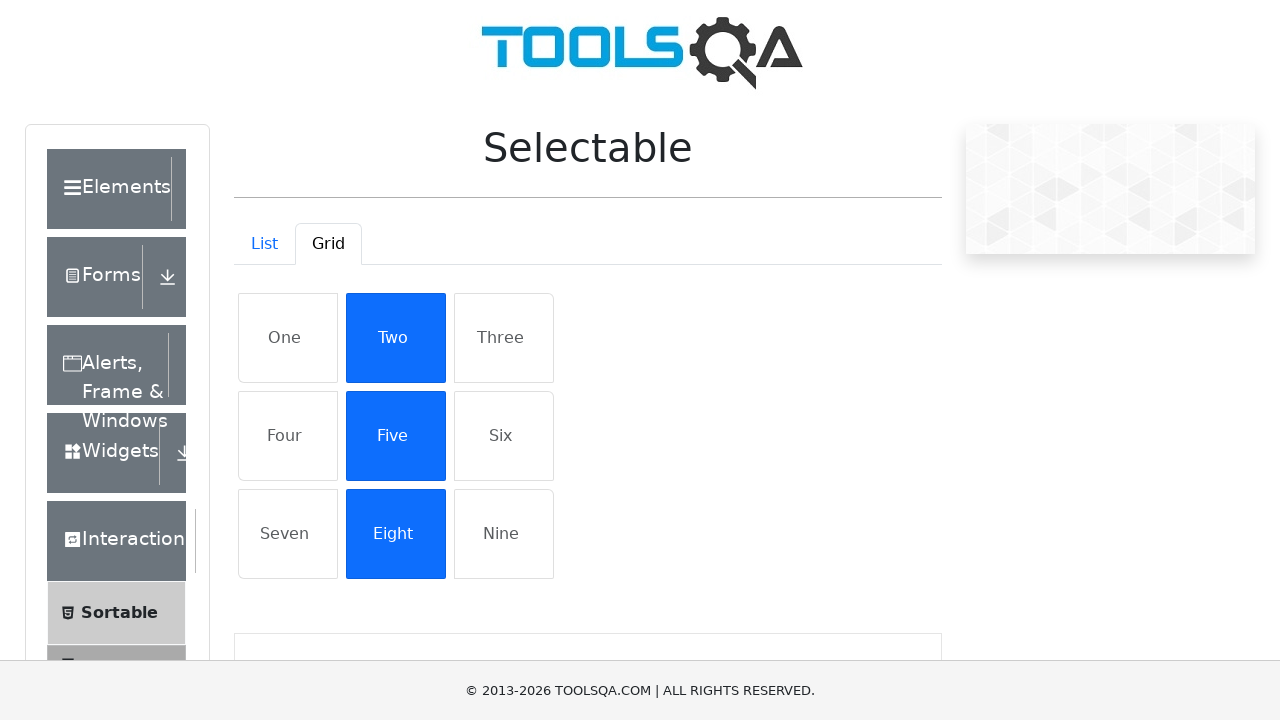